Tests interaction with nested iframes by clicking to navigate to multiple frames section and filling text in a nested iframe input

Starting URL: https://demo.automationtesting.in/Frames.html

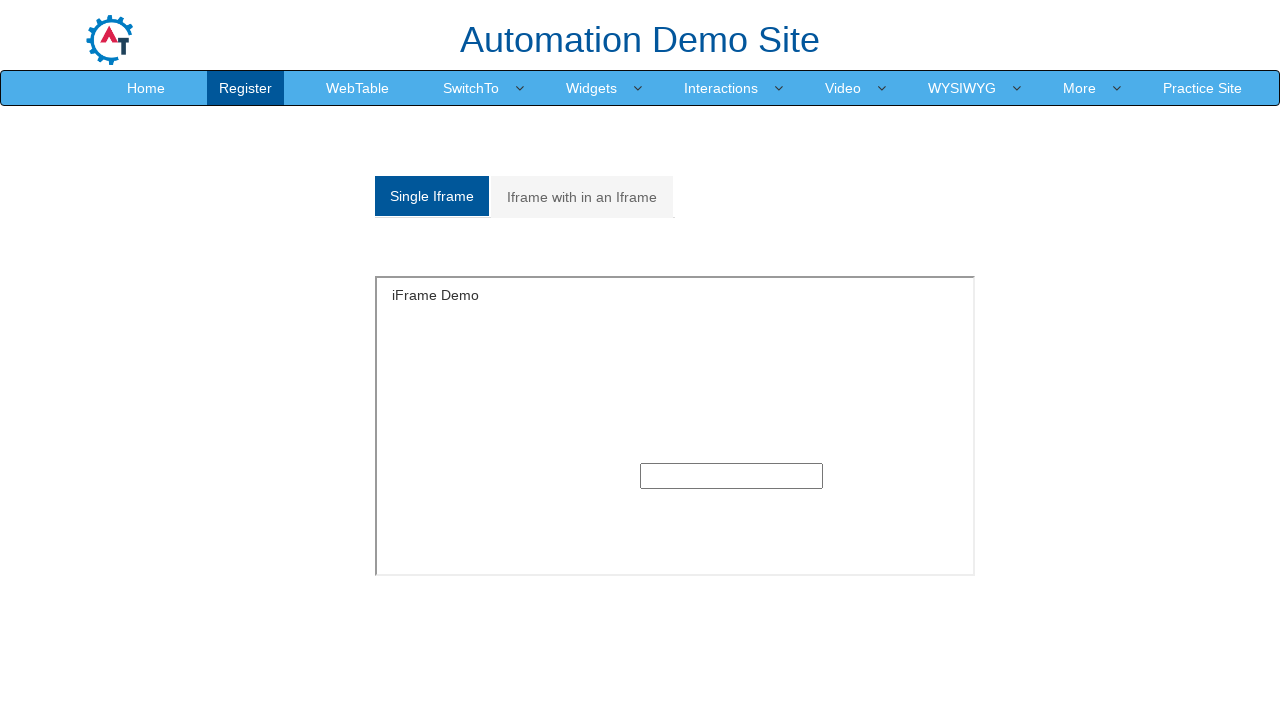

Clicked on Multiple Frames tab to navigate at (582, 197) on xpath=//a[@href='#Multiple']
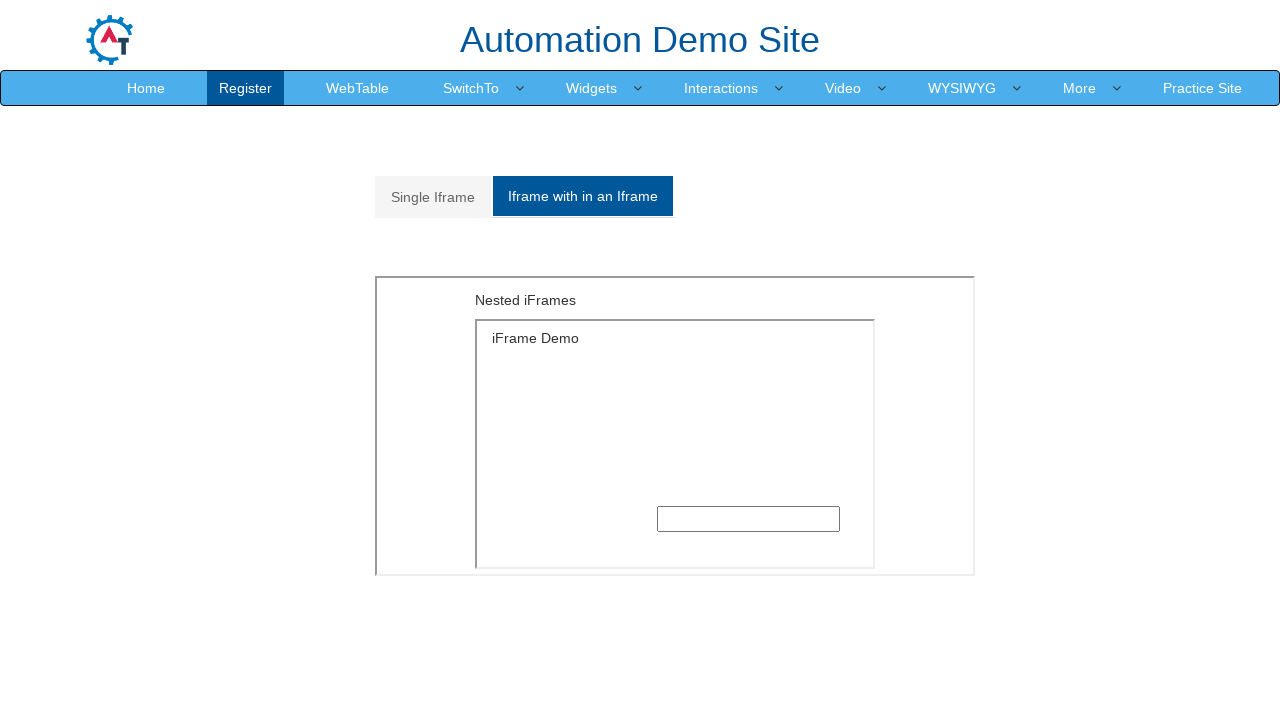

Located outer iframe with src='MultipleFrames.html'
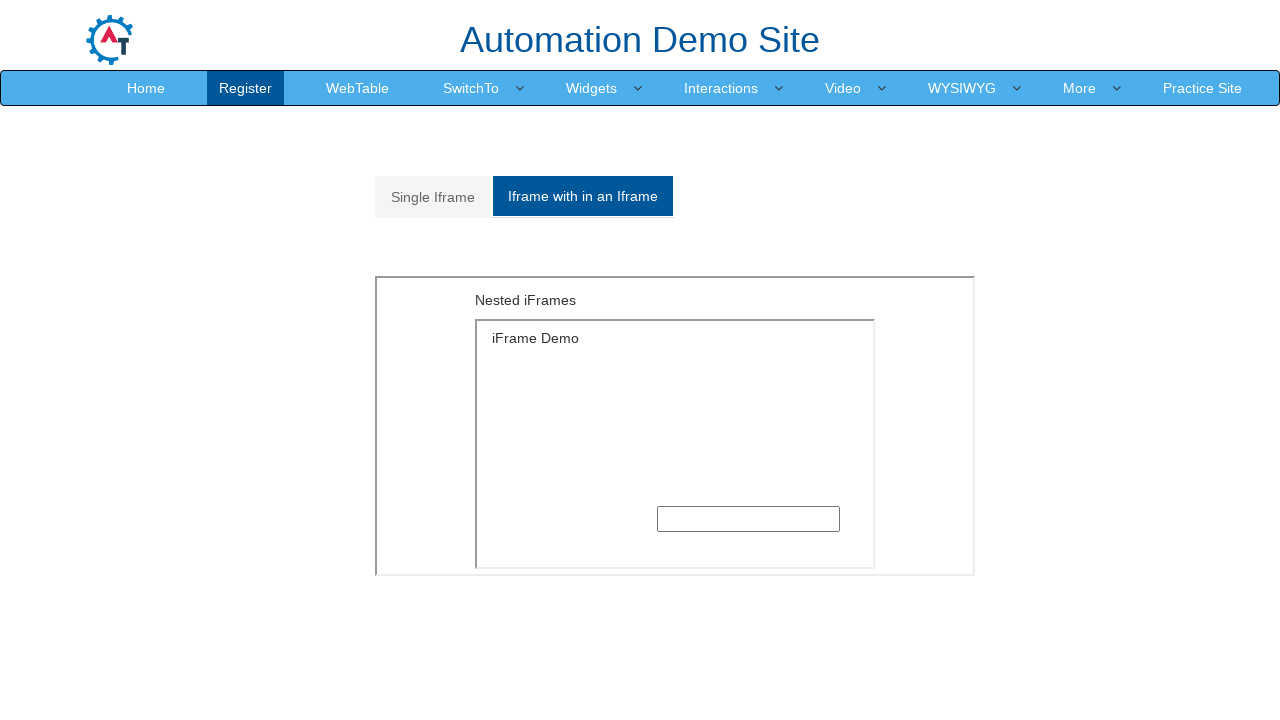

Located inner iframe with src='SingleFrame.html' nested in outer frame
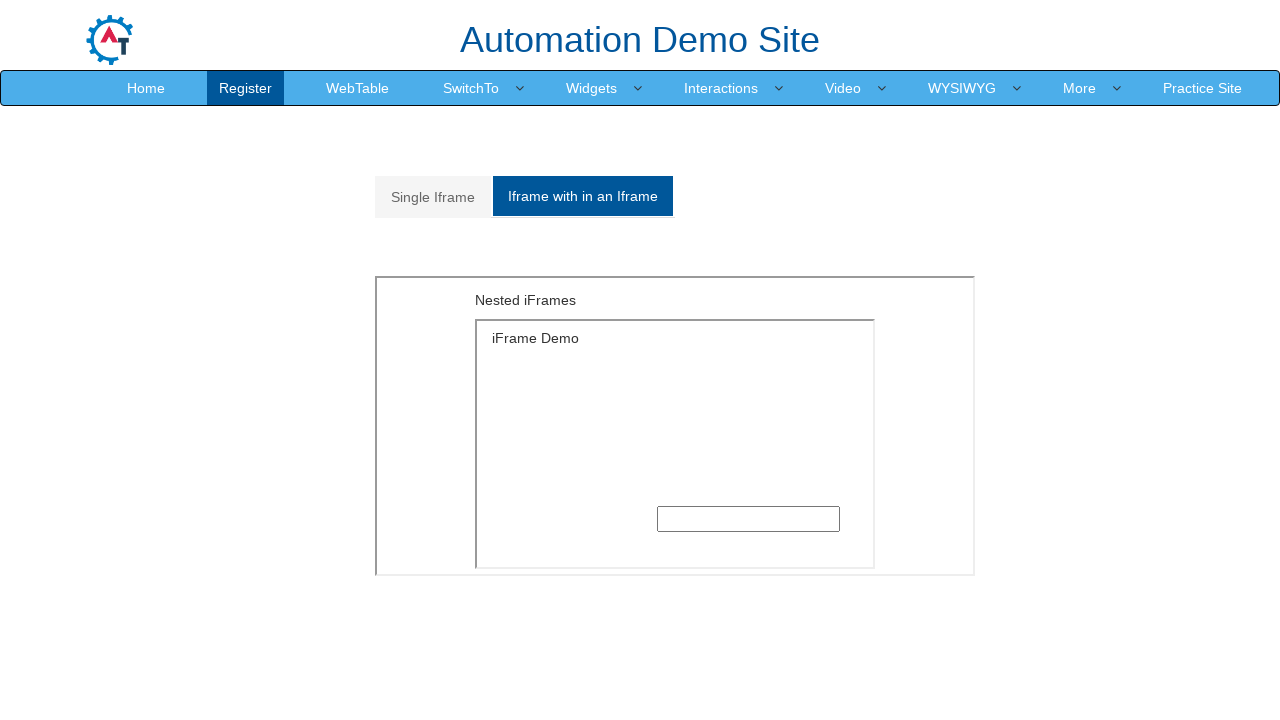

Filled text input in nested iframe with 'Single Iframe in a multiple Iframe' on xpath=//iframe[@src='MultipleFrames.html'] >> internal:control=enter-frame >> xp
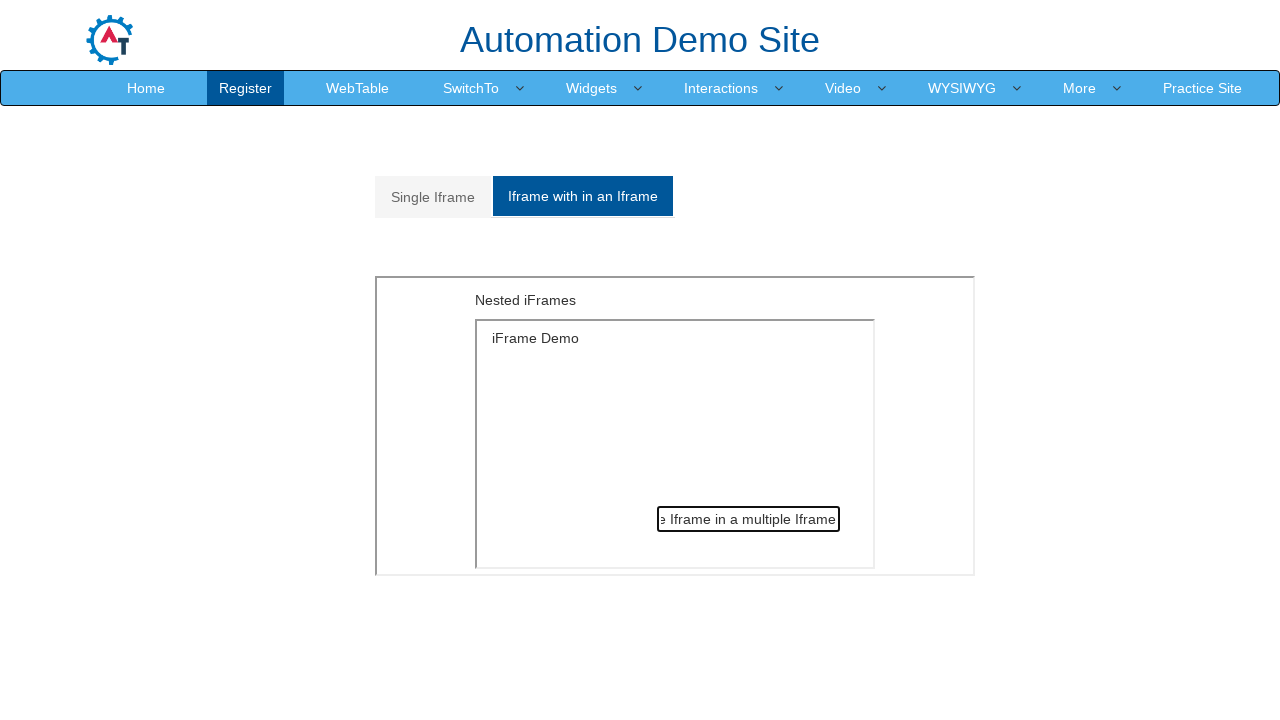

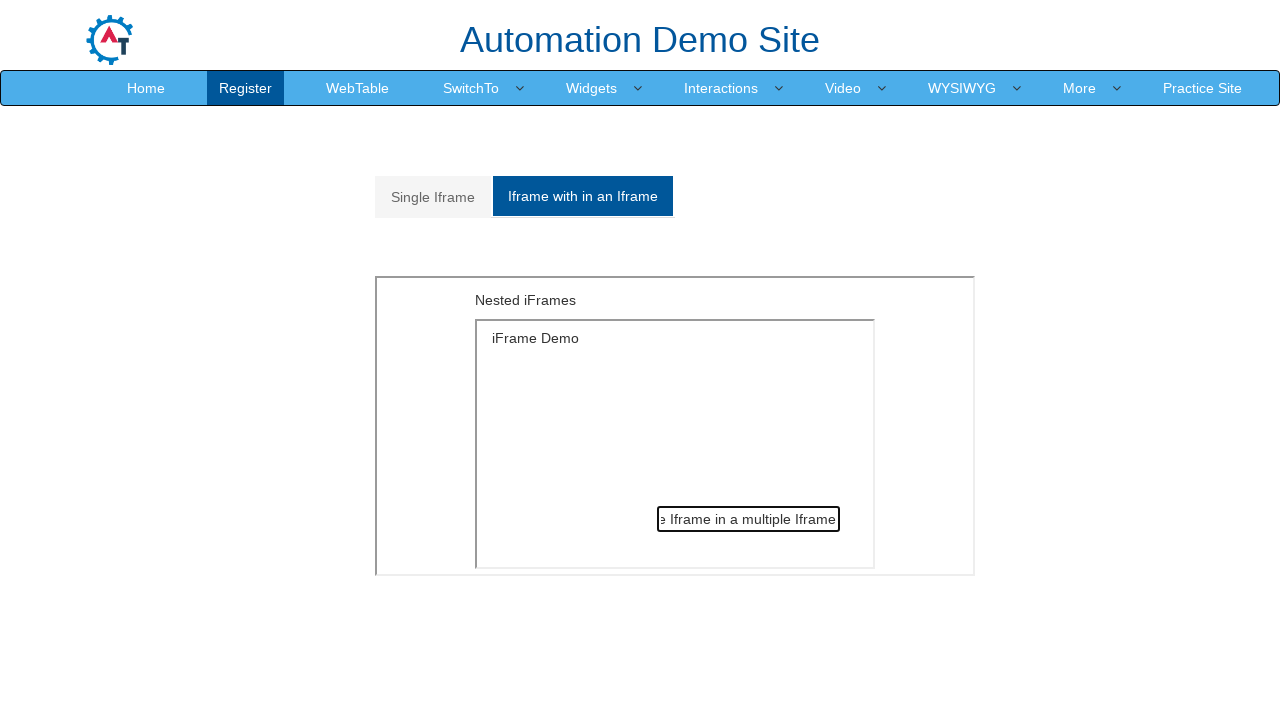